Tests dynamic controls functionality by checking the initial enabled state of an input field, clicking a toggle button to enable/disable it, and verifying the state change.

Starting URL: https://v1.training-support.net/selenium/dynamic-controls

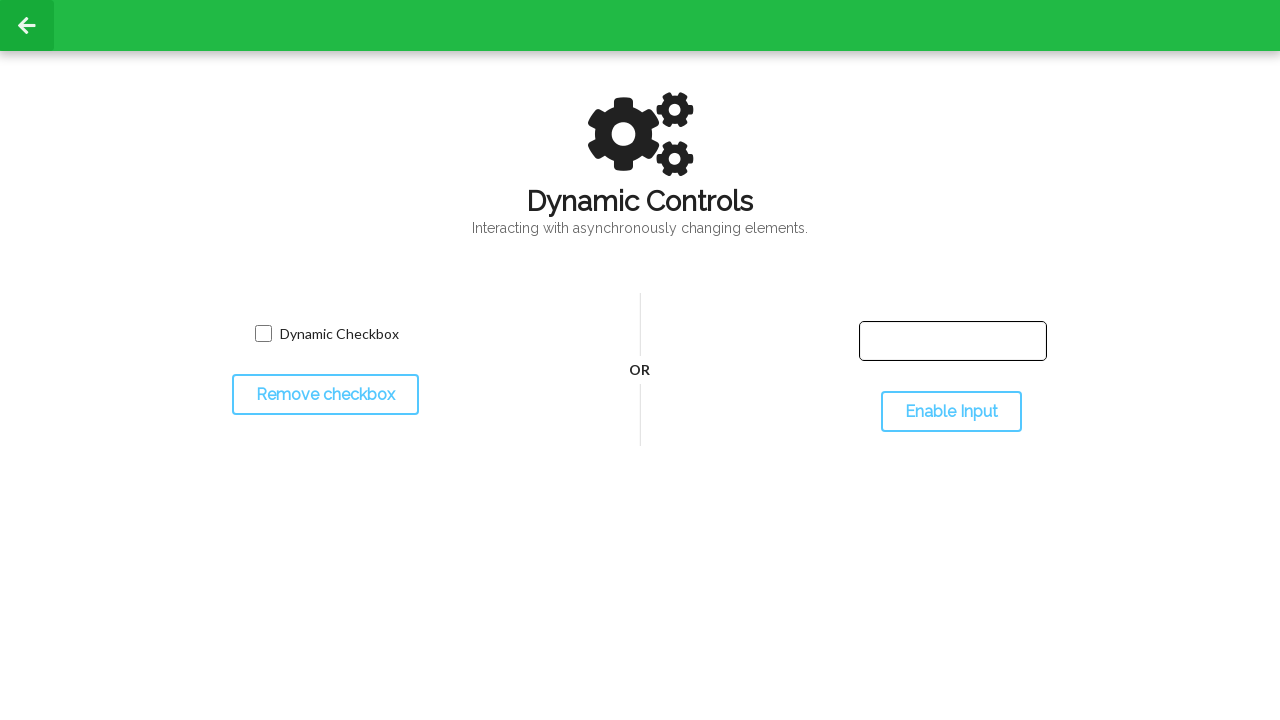

Checked initial enabled state of input field
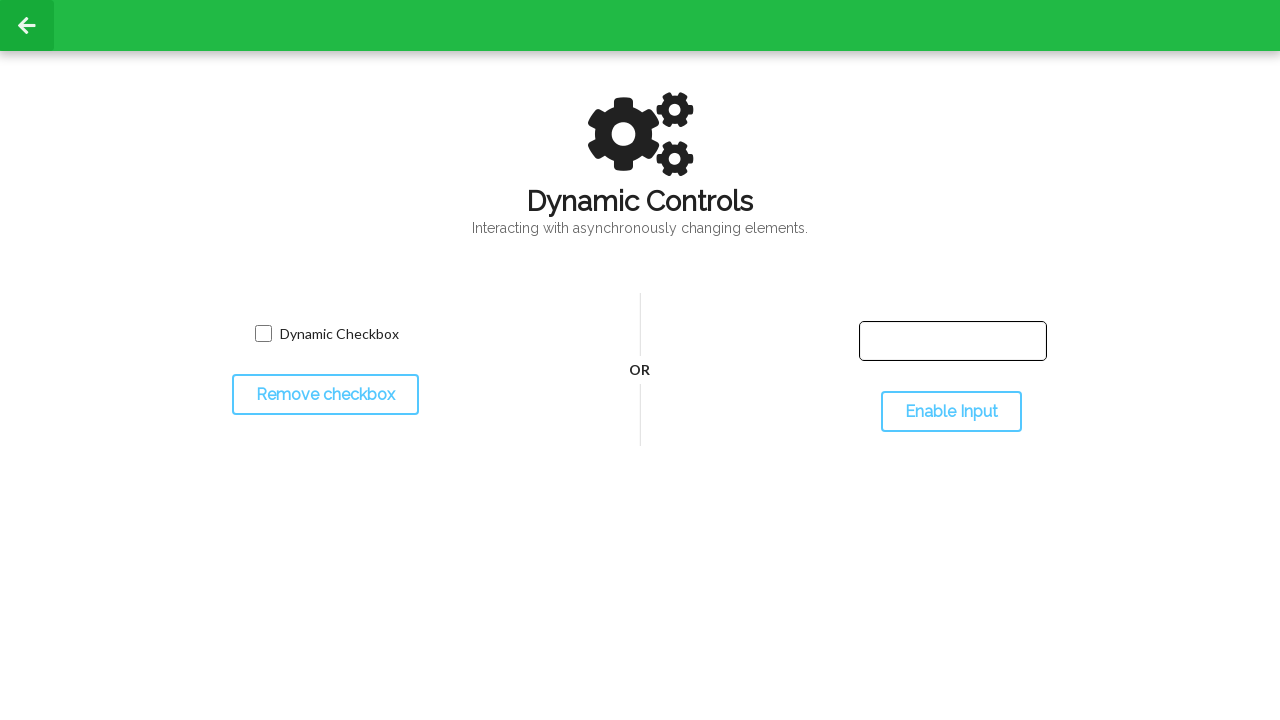

Clicked toggle button to change input field state at (951, 412) on #toggleInput
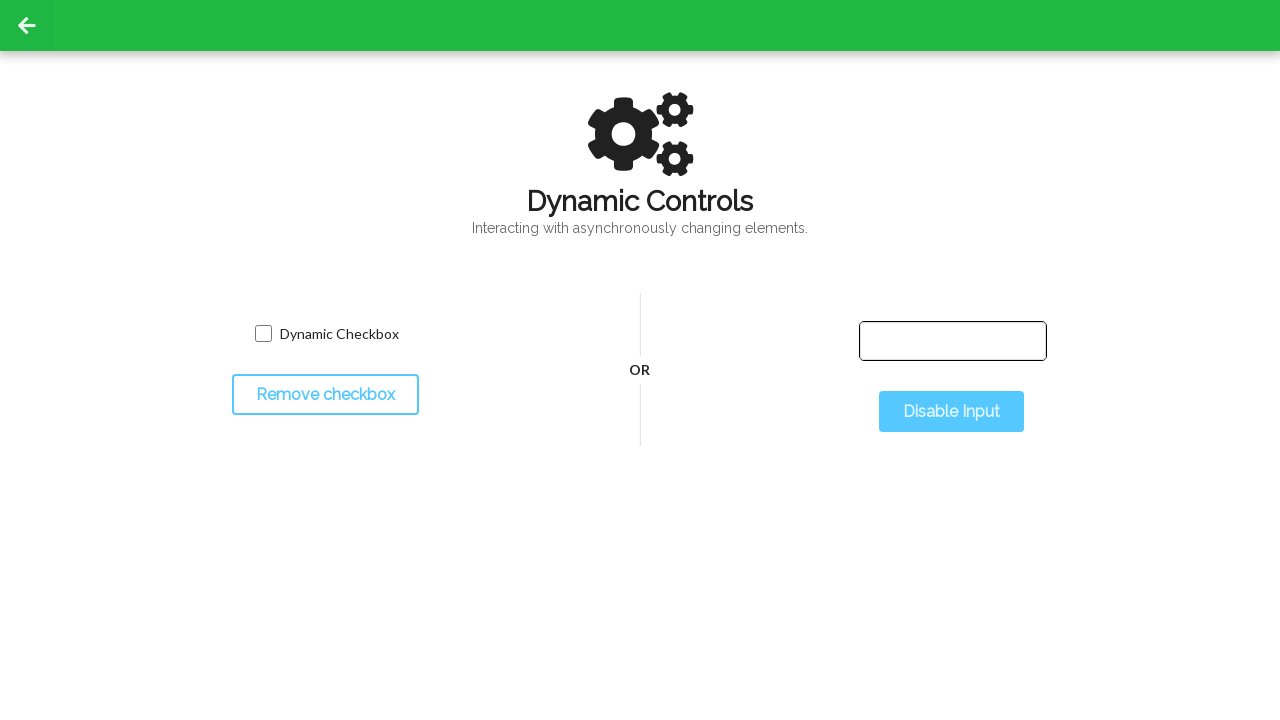

Waited for input field state change
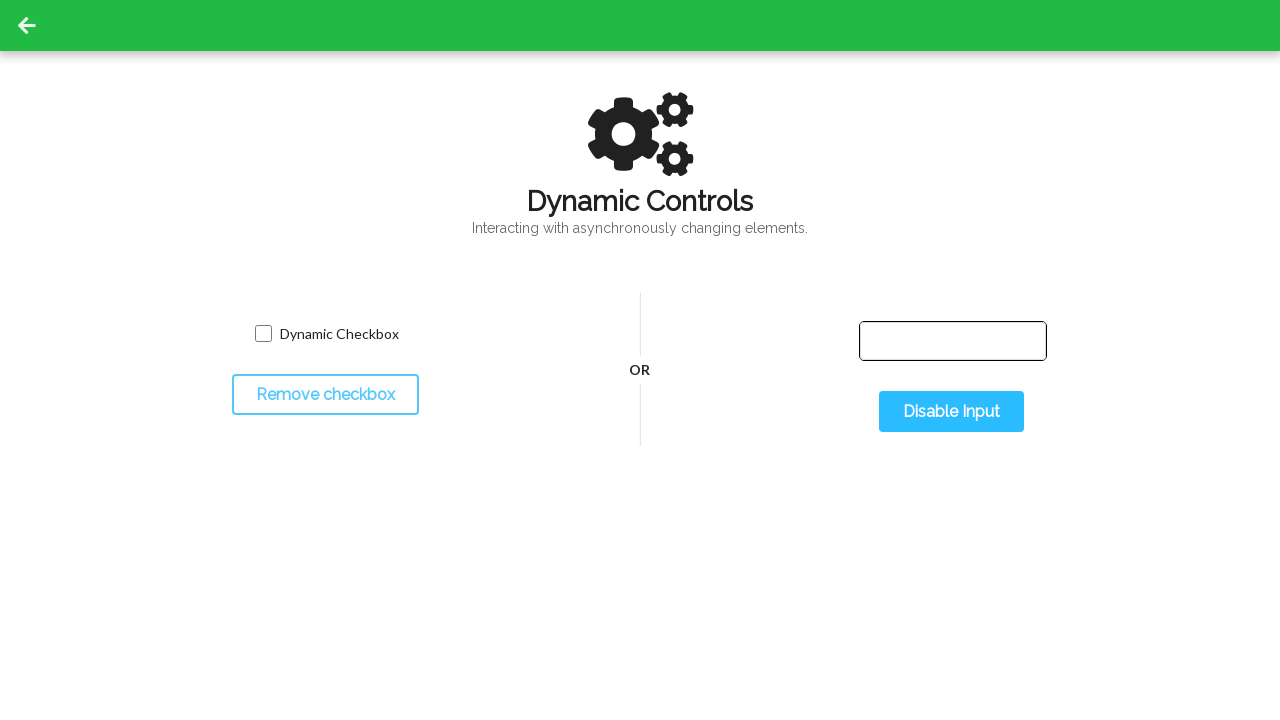

Verified input field state after toggle
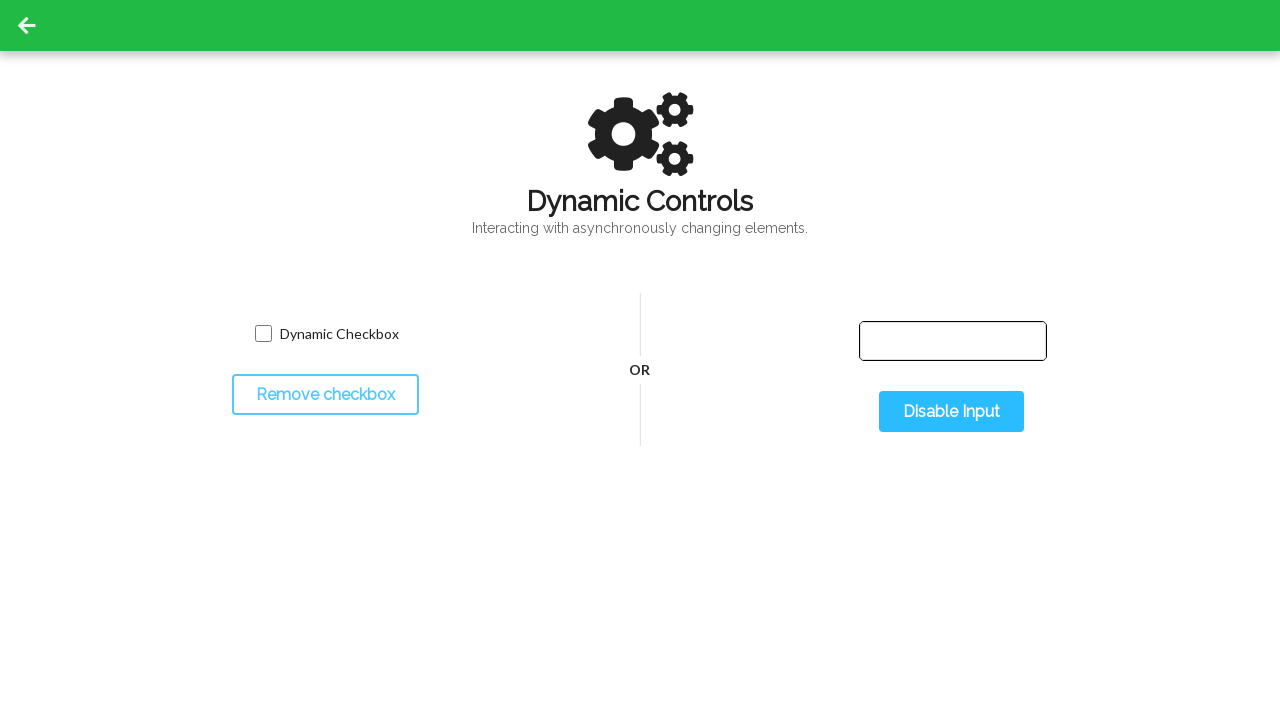

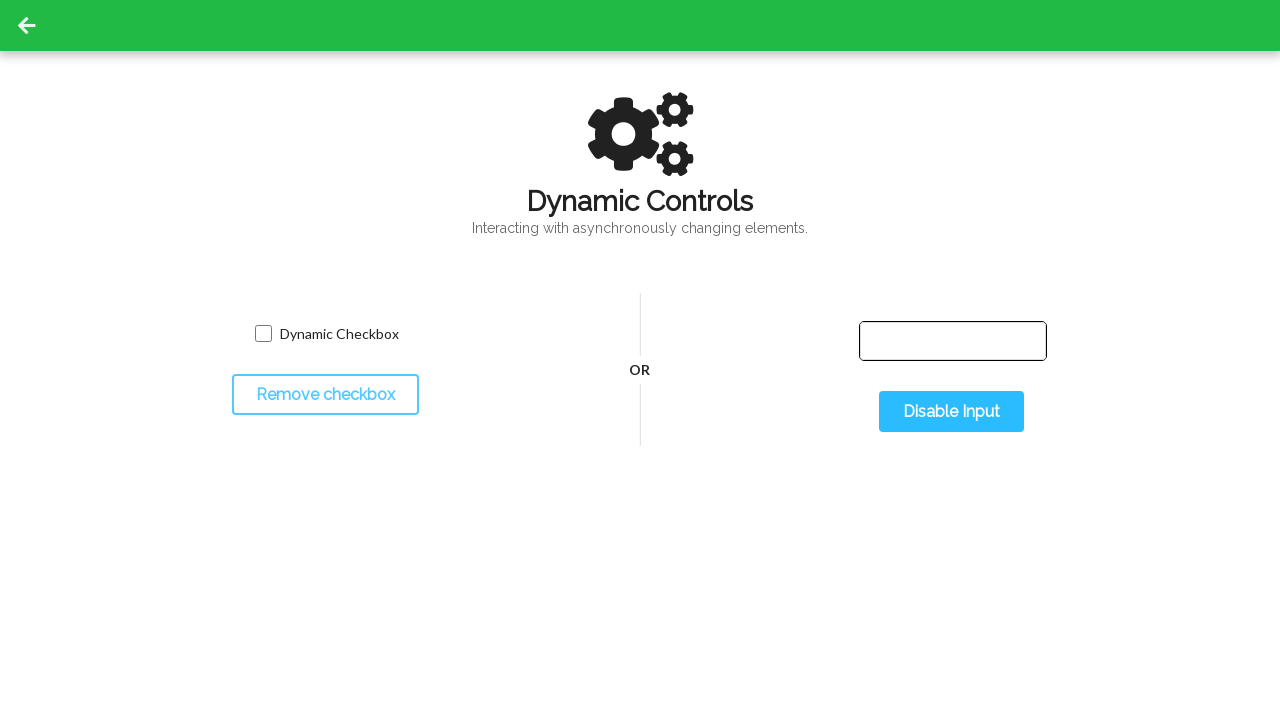